Tests JavaScript confirm alert by clicking button and accepting the confirm dialog

Starting URL: https://the-internet.herokuapp.com/javascript_alerts

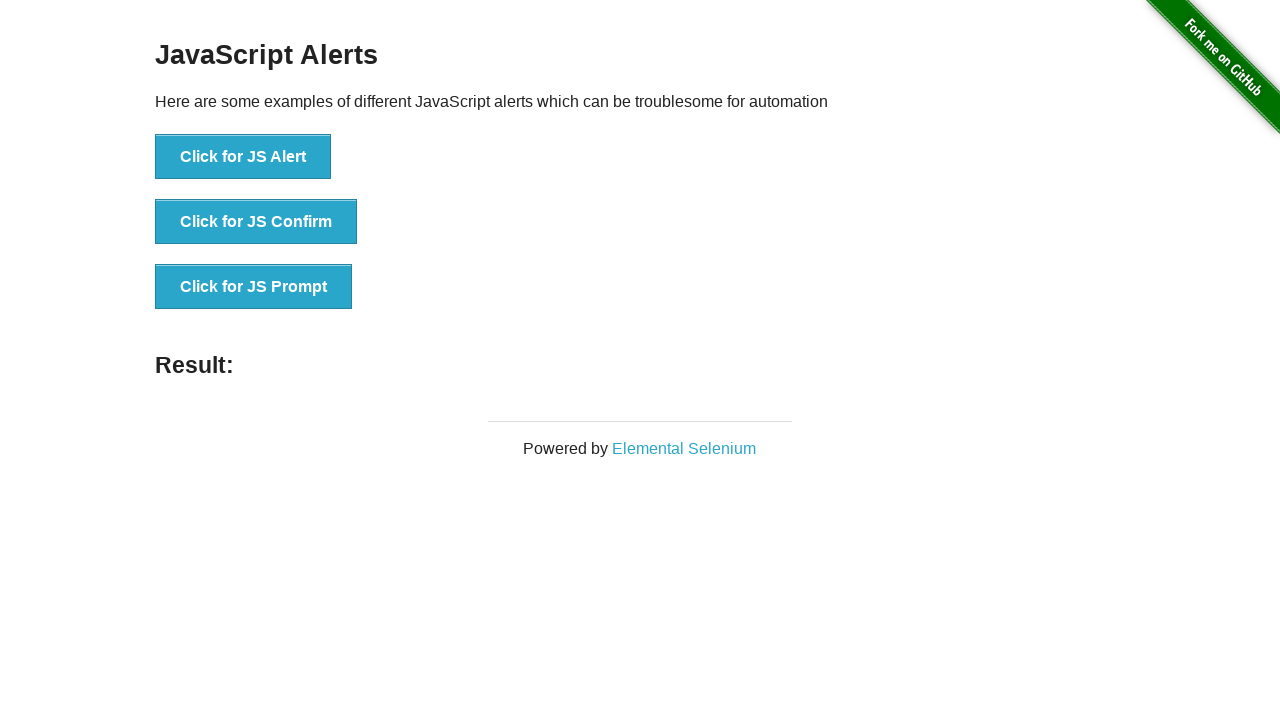

Set up dialog handler to accept confirm alerts
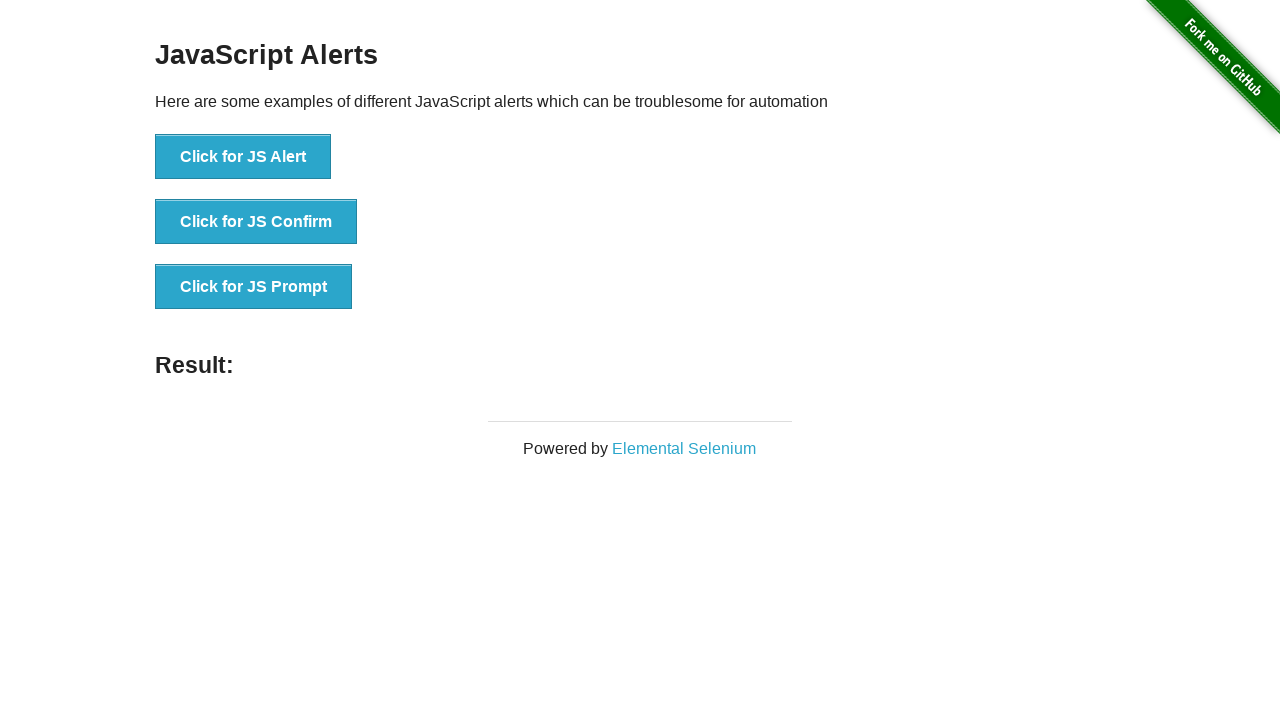

Clicked 'Click for JS Confirm' button to trigger confirm dialog at (256, 222) on button:has-text('Click for JS Confirm')
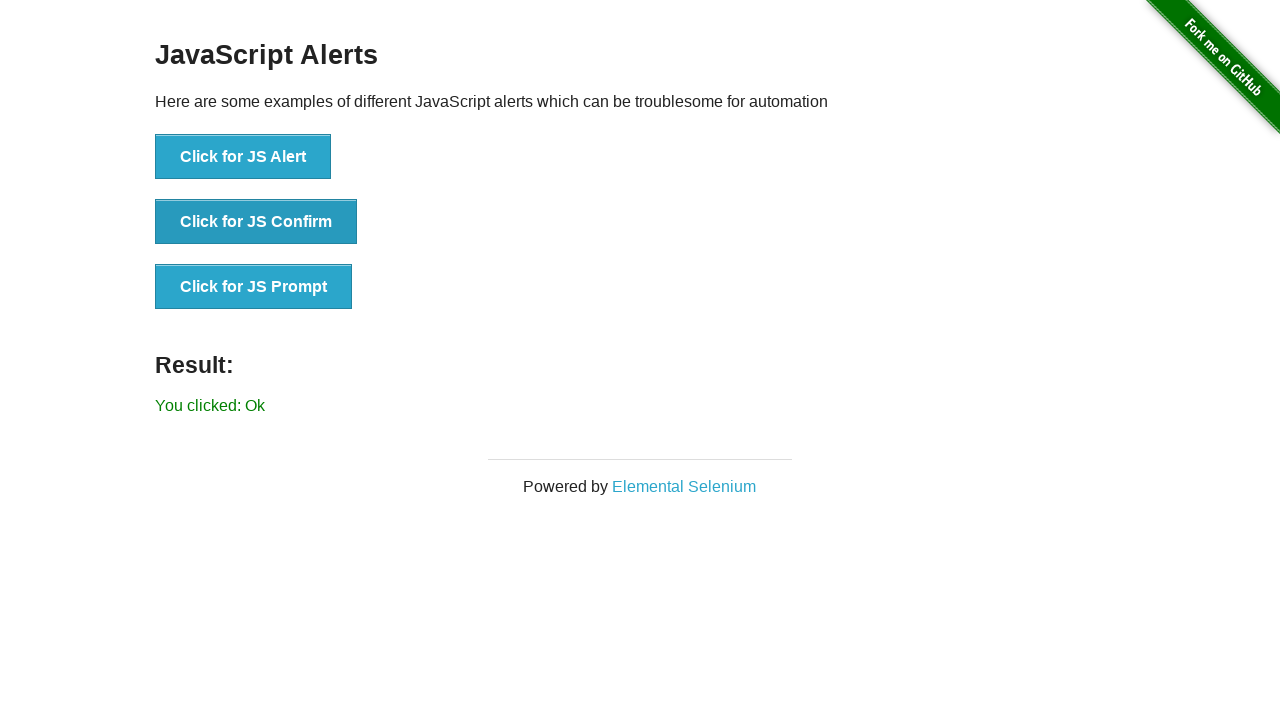

Waited for dialog to be processed and result to appear
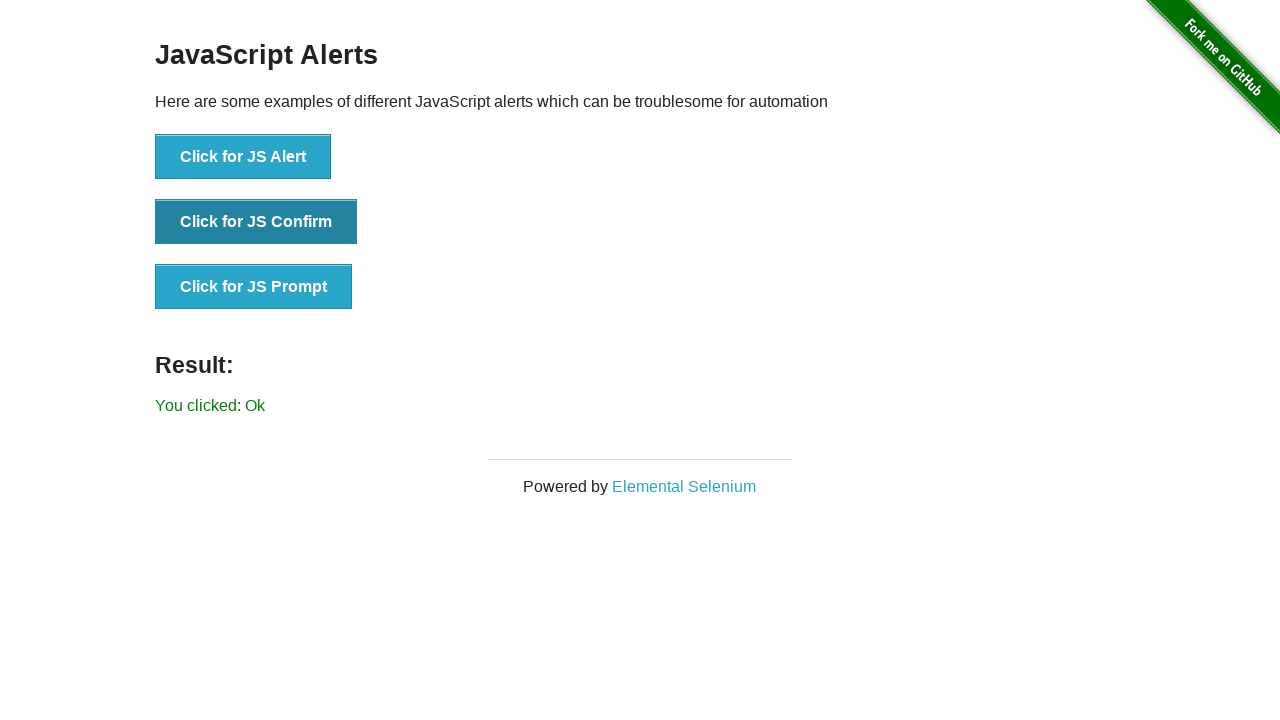

Retrieved result text from page
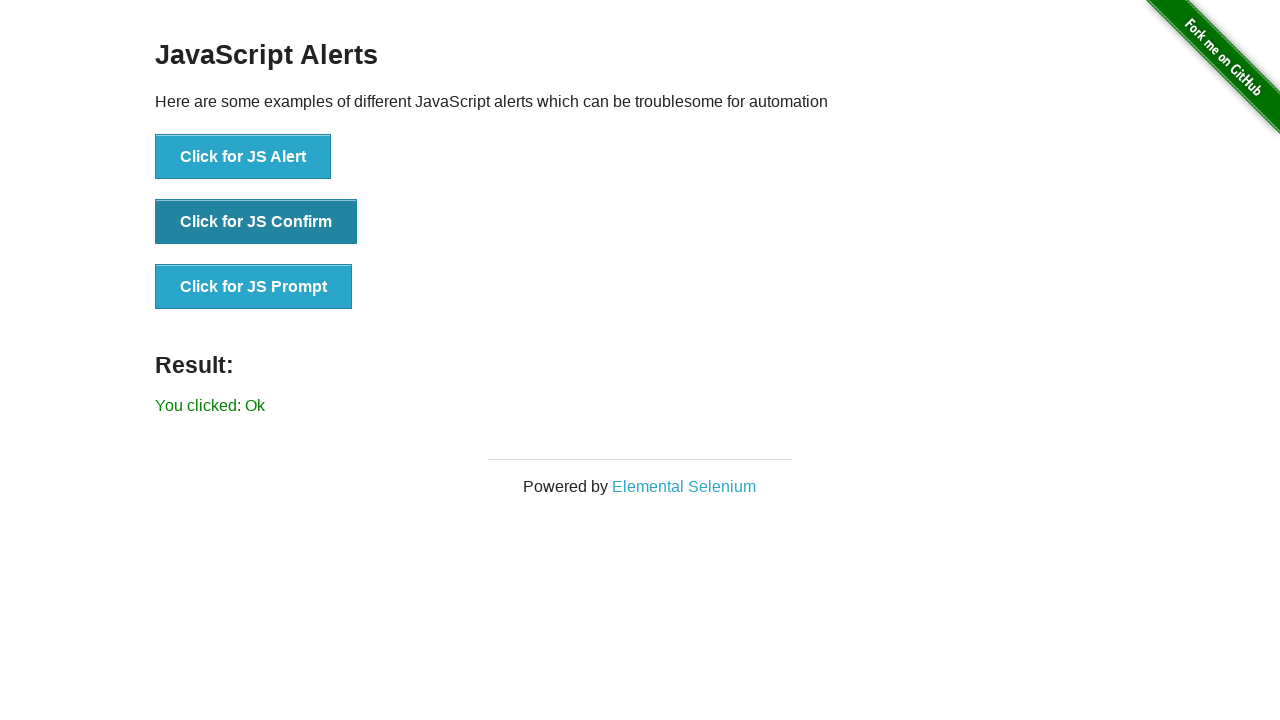

Verified that 'Ok' message is displayed in result
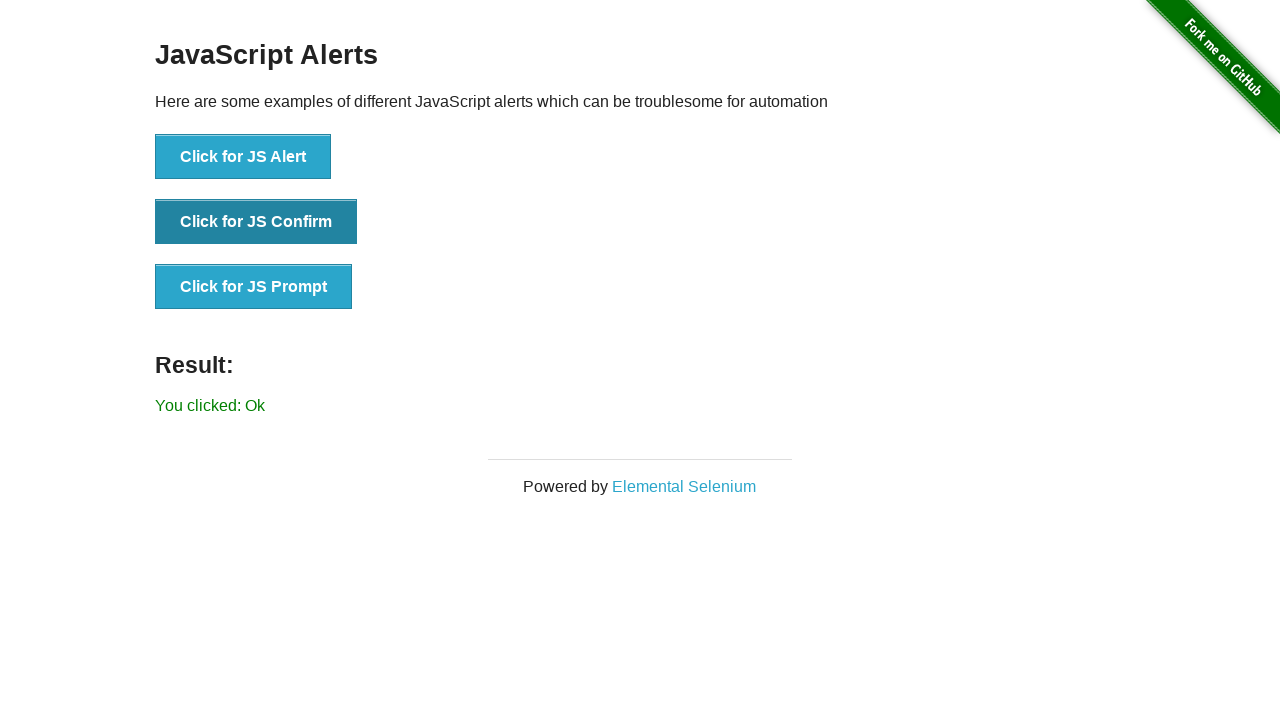

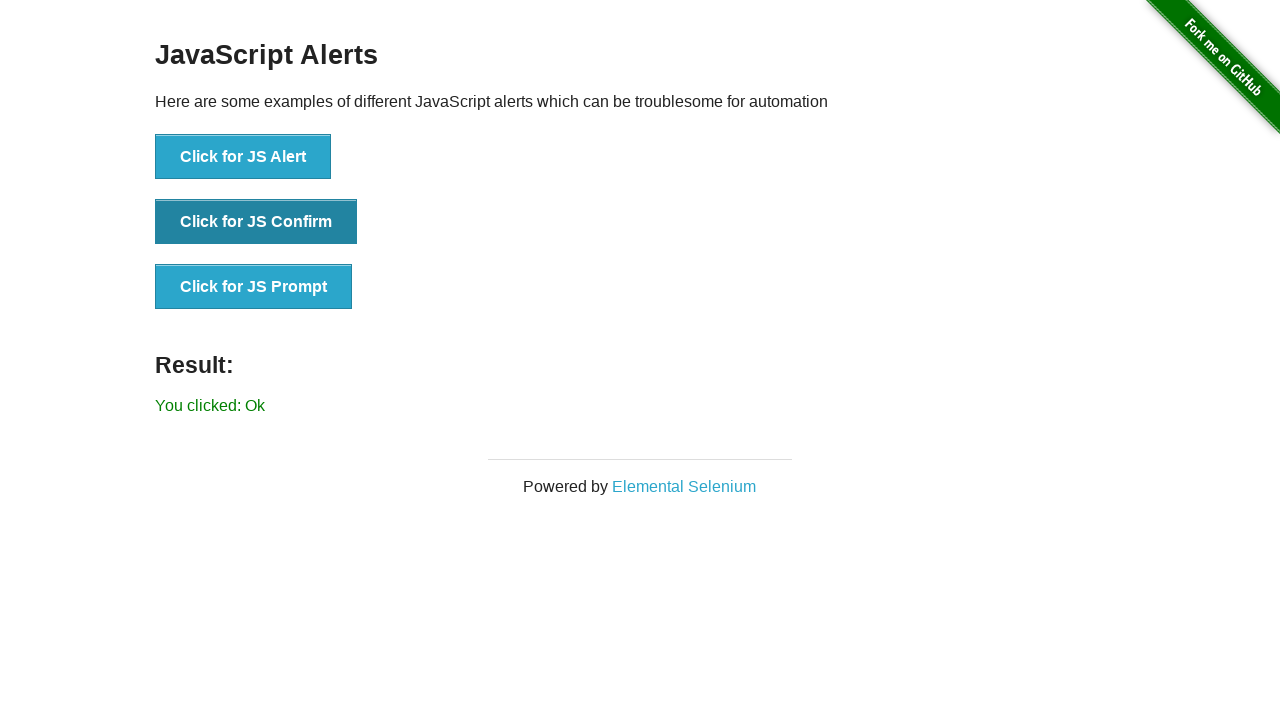